Tests the taxi ordering interface by clicking on the tariff button within an iframe and selecting the "Comfort" option

Starting URL: https://rostov-na-donu1.taximaxim.ru/zakazi-taksi-onlajn

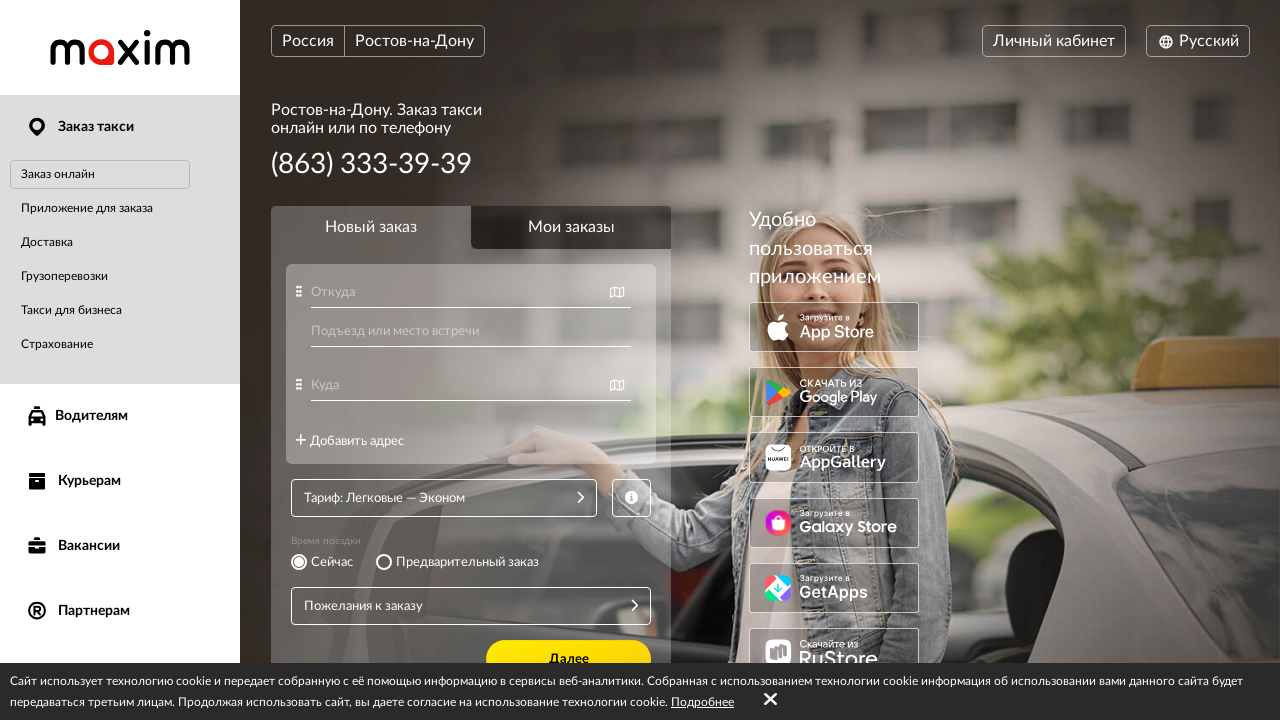

Clicked on the tariff button 'Тариф: Легковые — Эконом' within the order form iframe at (444, 498) on iframe[name="order-form-frame"] >> internal:control=enter-frame >> internal:role
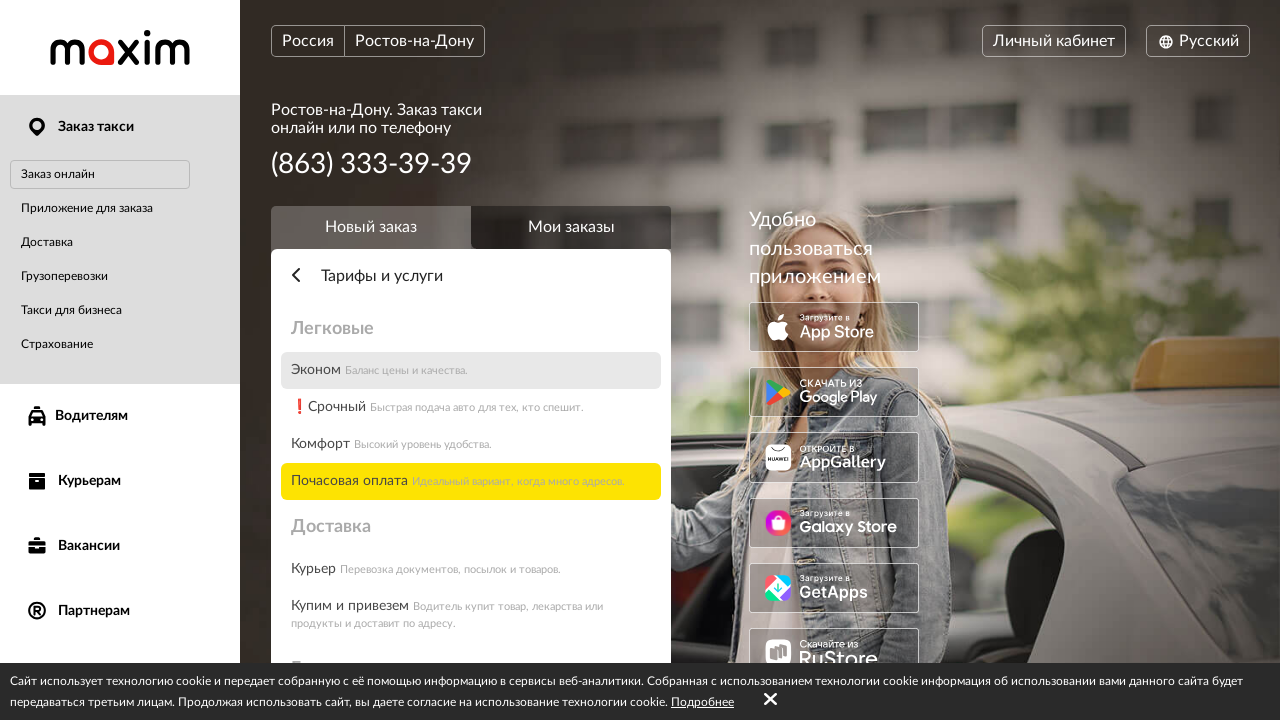

Selected the 'Комфорт' (Comfort) tariff option with high comfort level at (471, 445) on iframe[name="order-form-frame"] >> internal:control=enter-frame >> internal:text
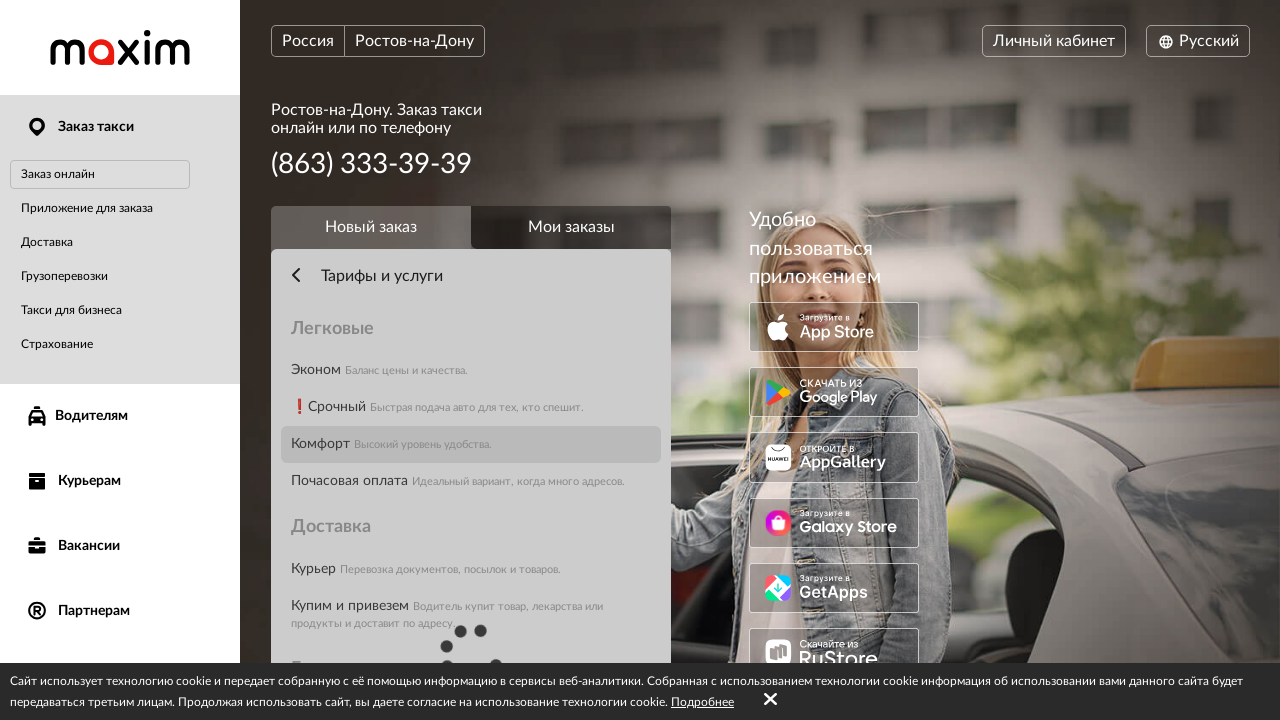

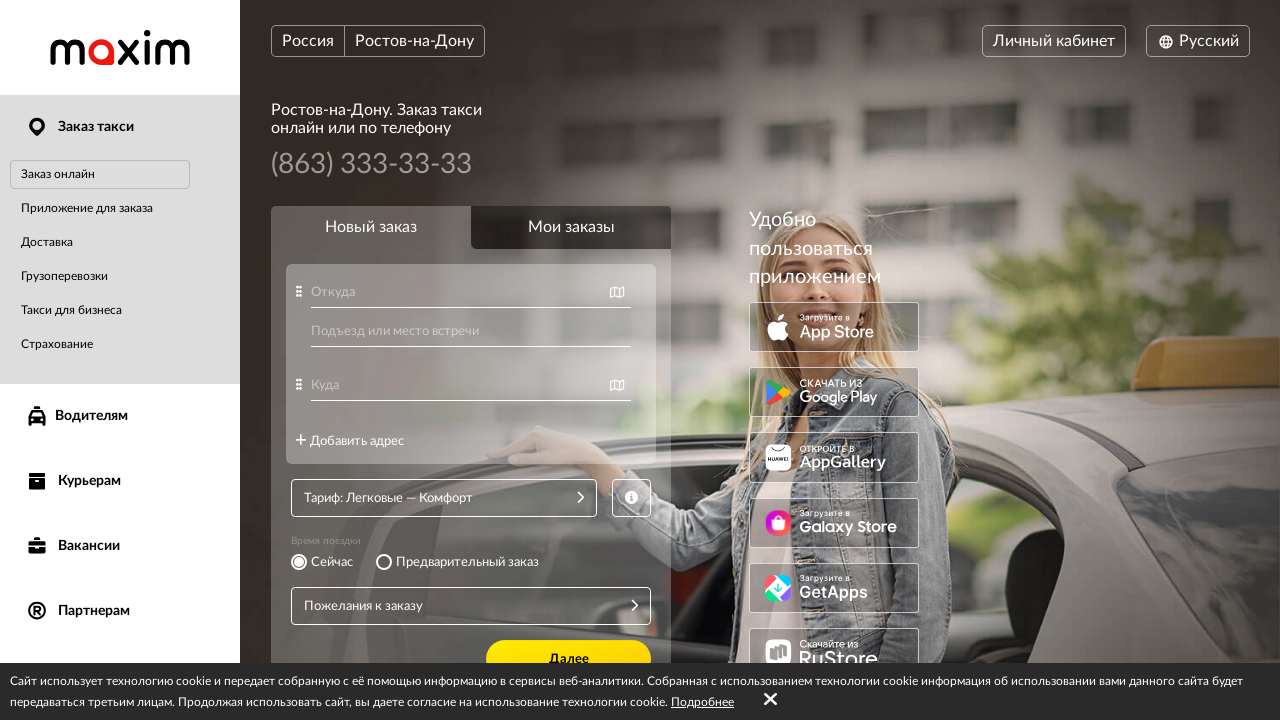